Tests a signup form by filling in first name, last name, and email fields, then clicking the sign up button to submit the form.

Starting URL: https://secure-retreat-92358.herokuapp.com

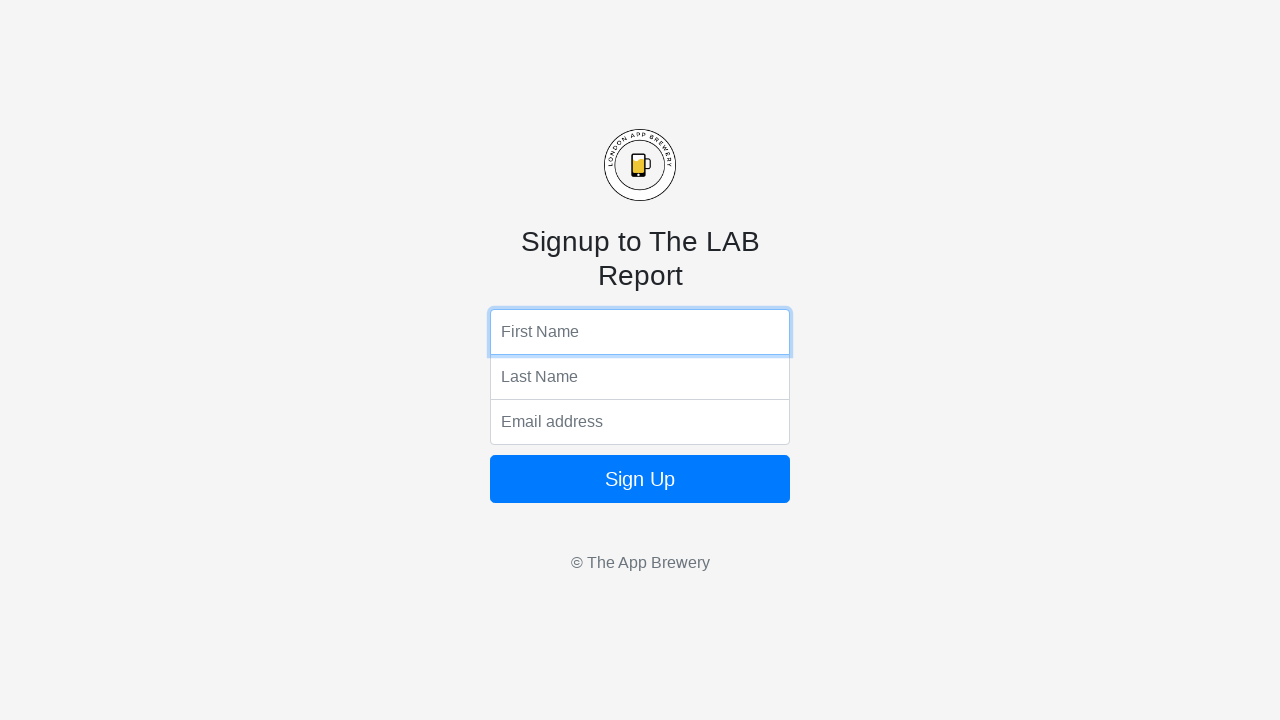

Filled first name field with 'Marcus' on input[name='fName']
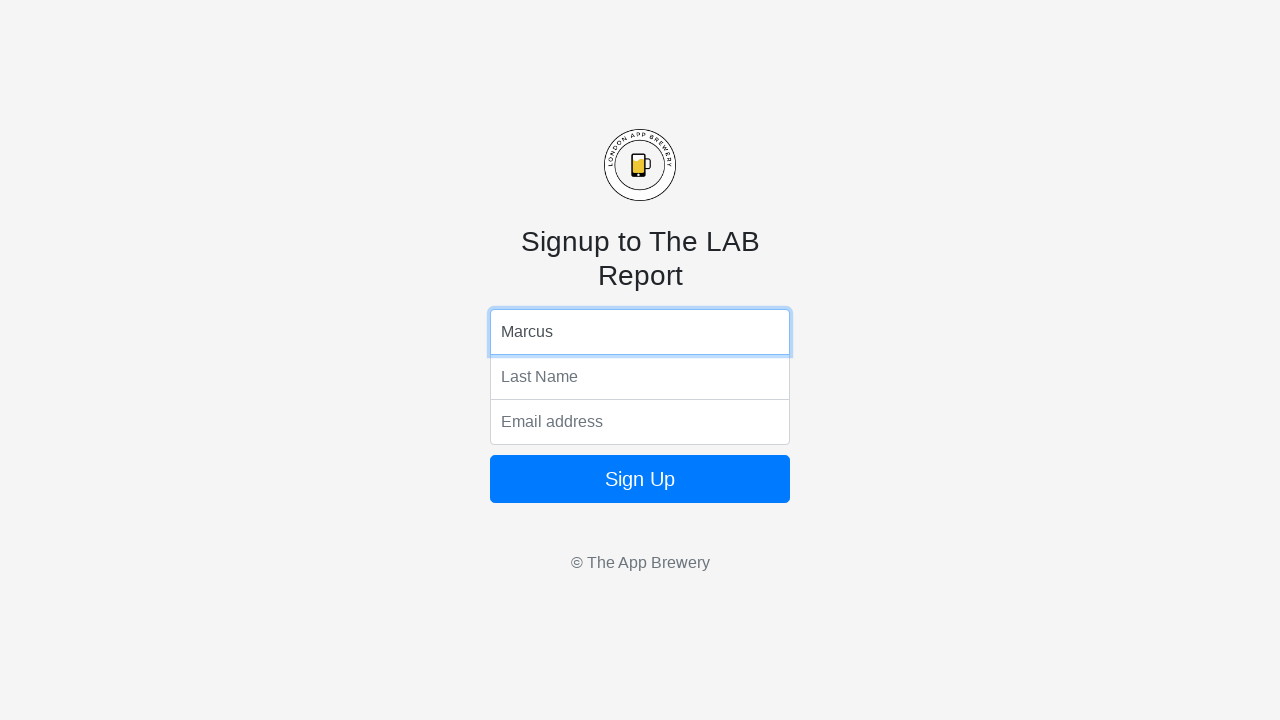

Filled last name field with 'Thompson' on input[name='lName']
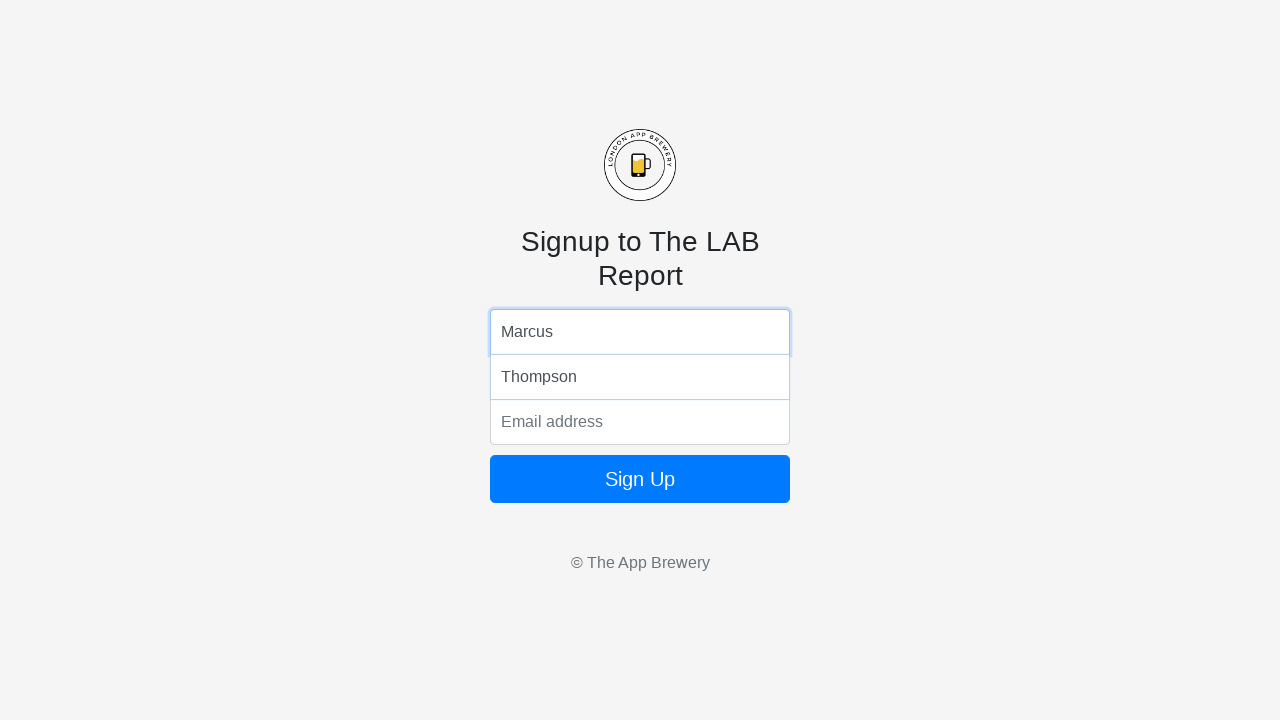

Filled email field with 'marcus.thompson@example.com' on input[name='email']
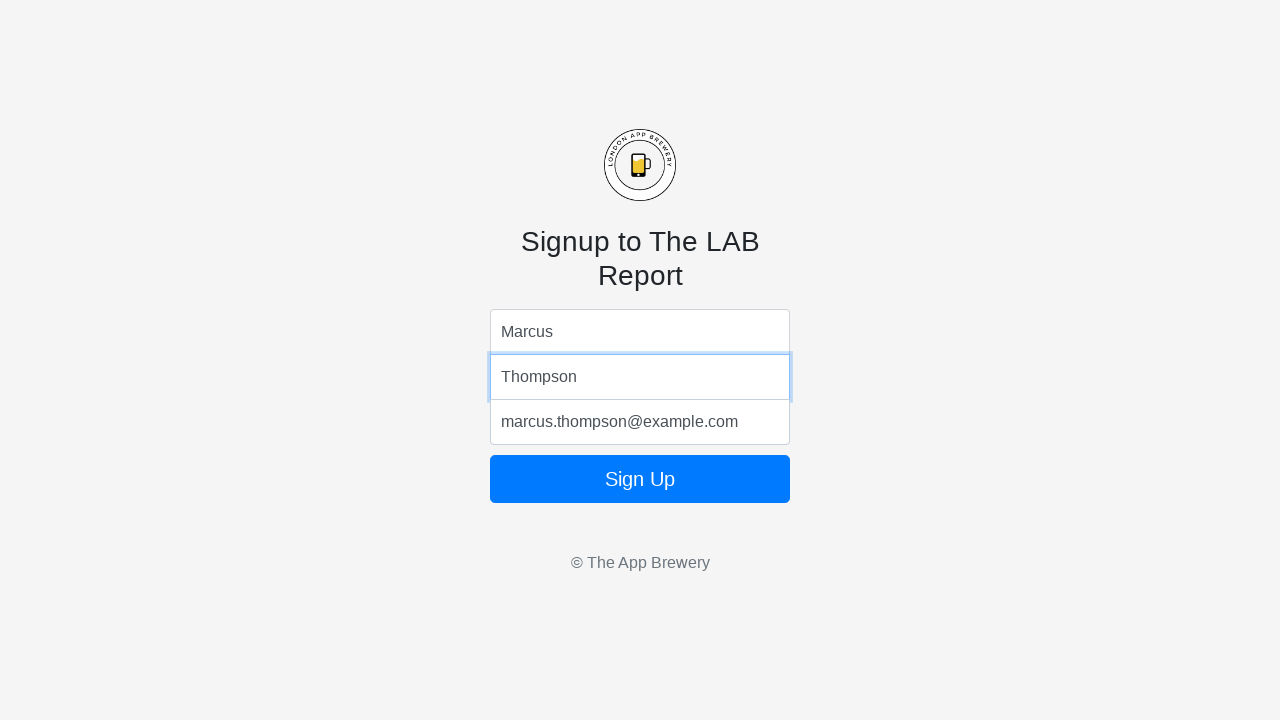

Clicked the sign up button to submit the form at (640, 479) on form button
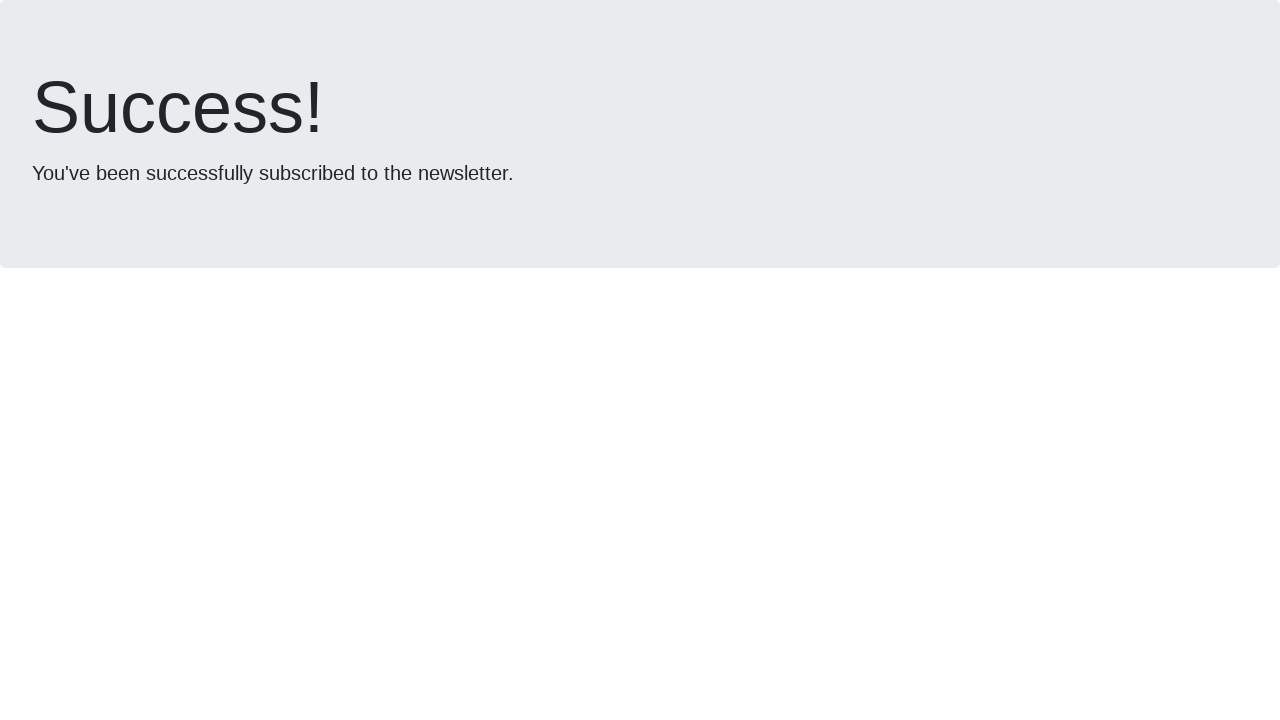

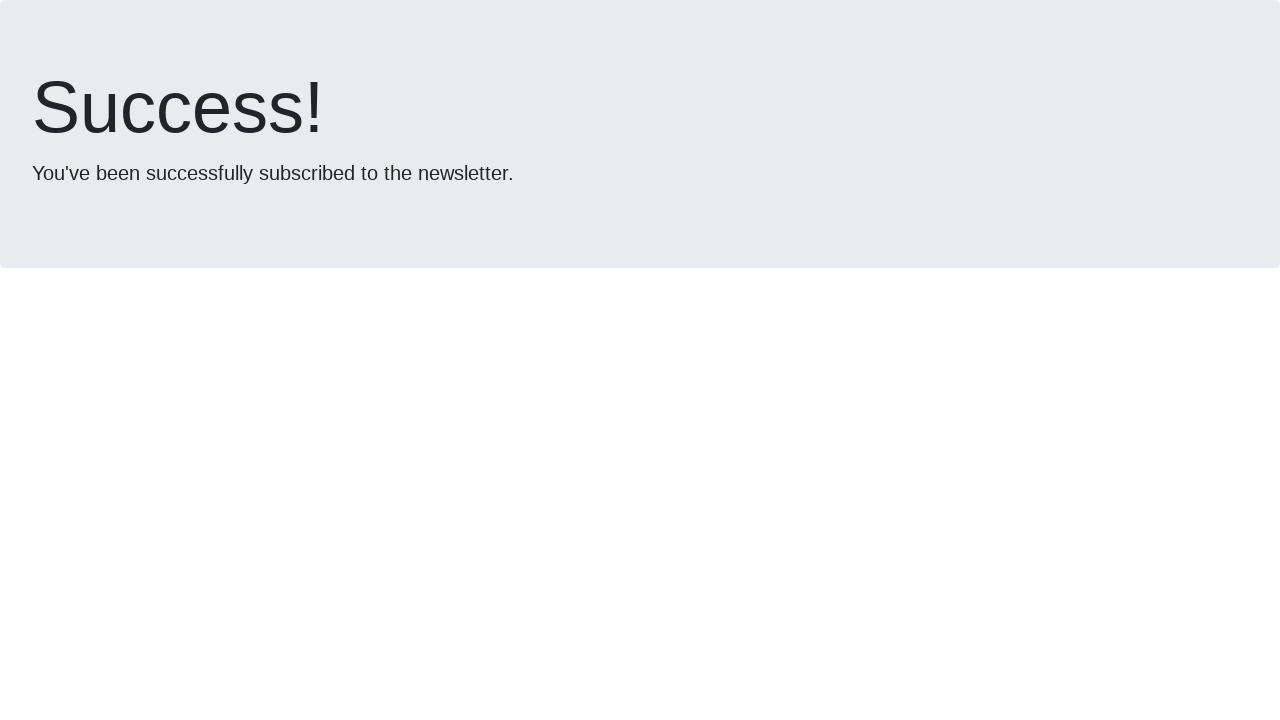